Tests dynamic control behavior by verifying a checkbox is initially displayed, clicking a button to remove it, and then verifying the checkbox is no longer visible on the page.

Starting URL: https://training-support.net/webelements/dynamic-controls

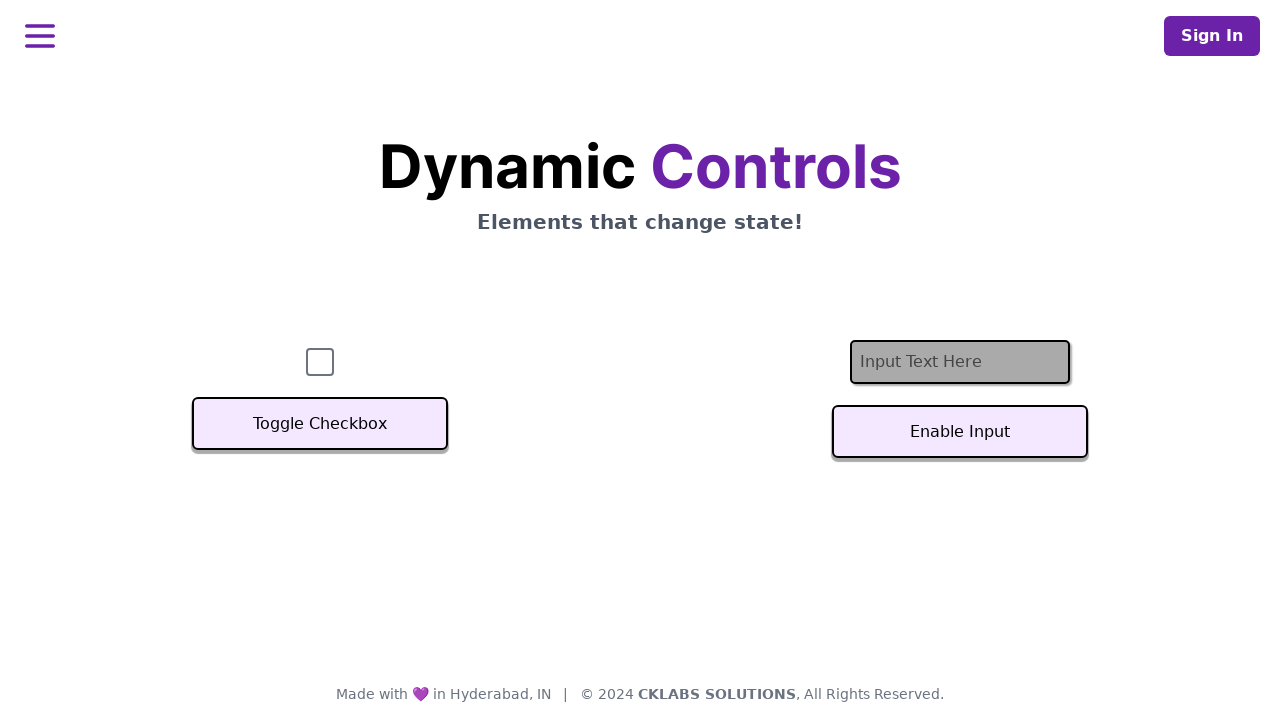

Waited for checkbox element to be present in DOM
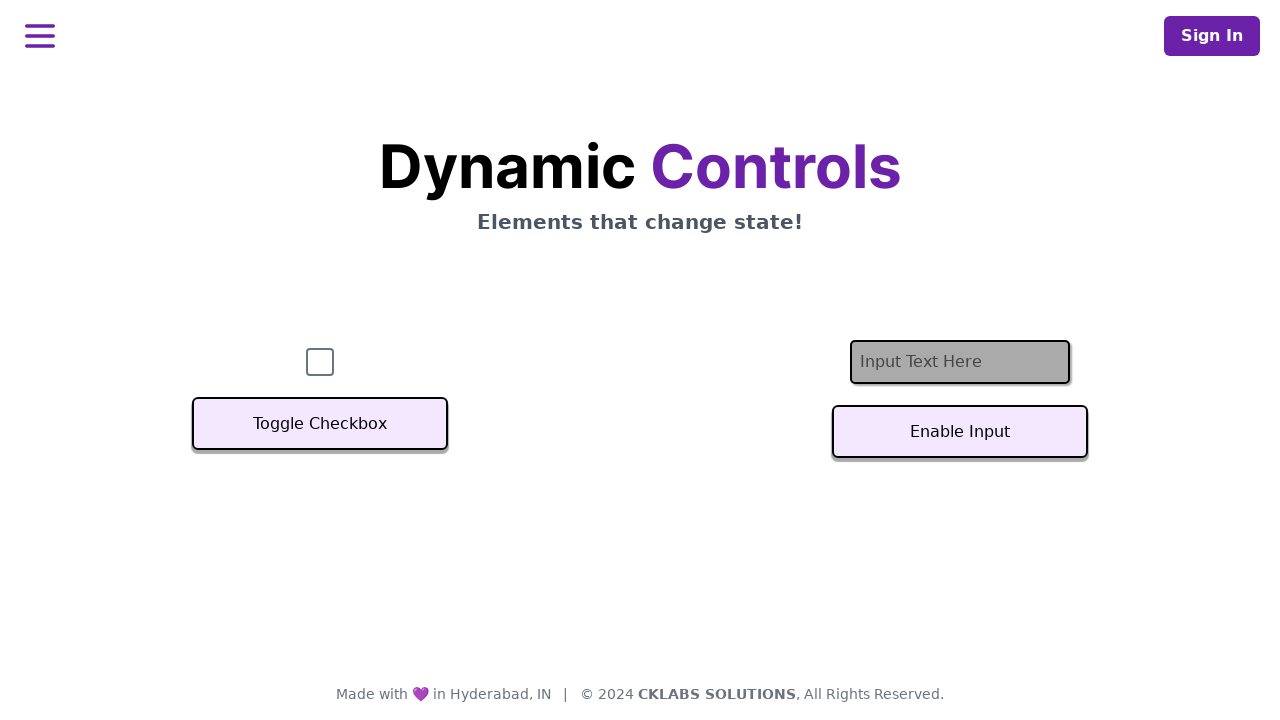

Verified checkbox is initially visible: True
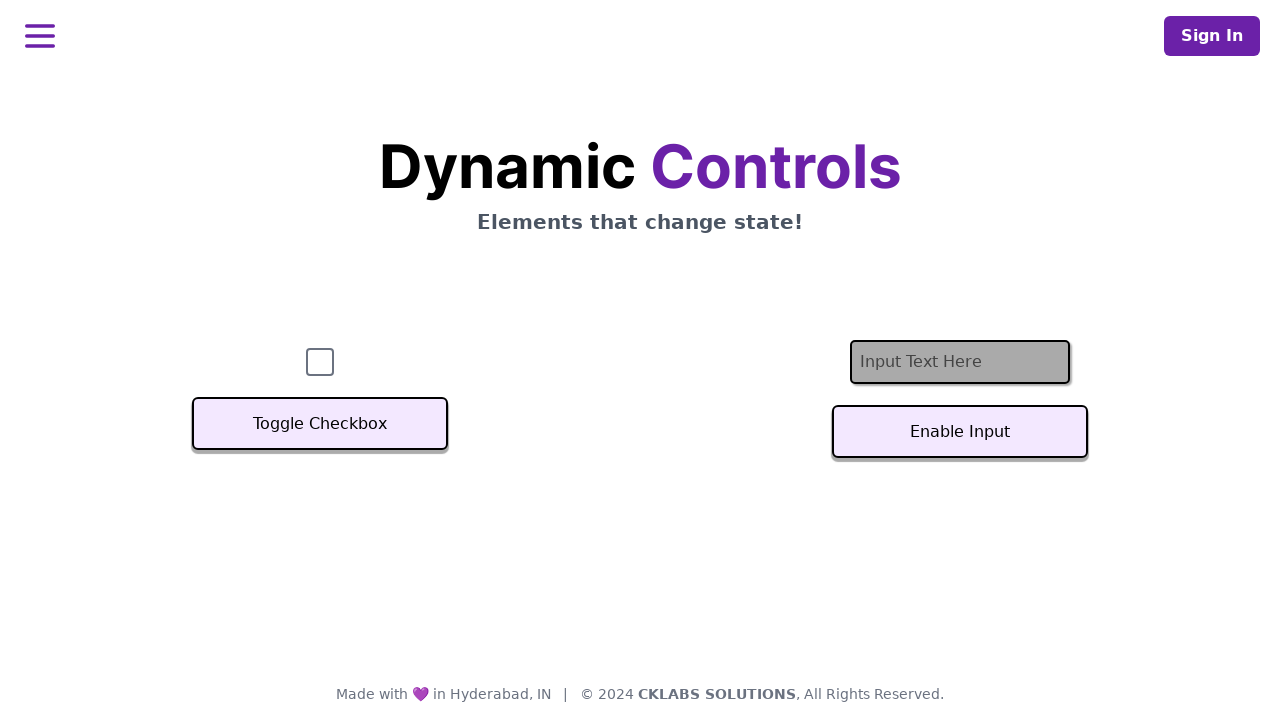

Clicked the remove button to hide the checkbox at (320, 424) on xpath=//html/body/div/main/div/div/div/div/div[2]/section[1]/button
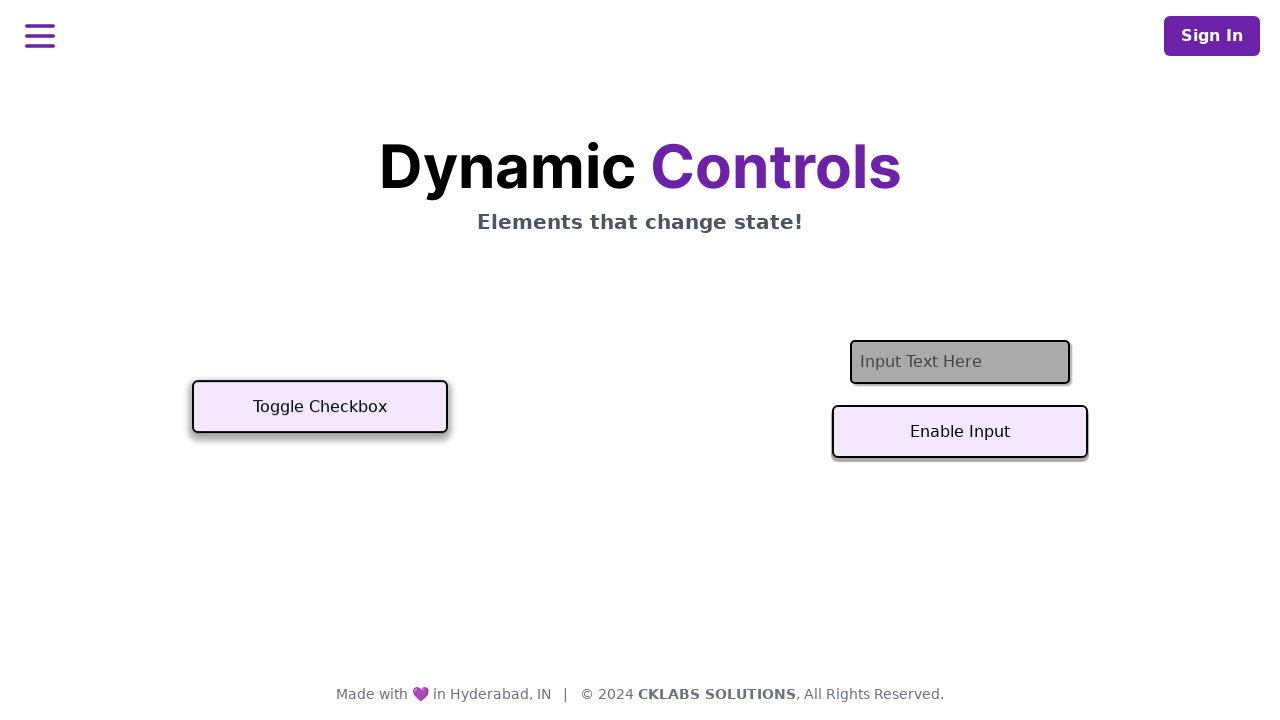

Waited for checkbox to be hidden after button click
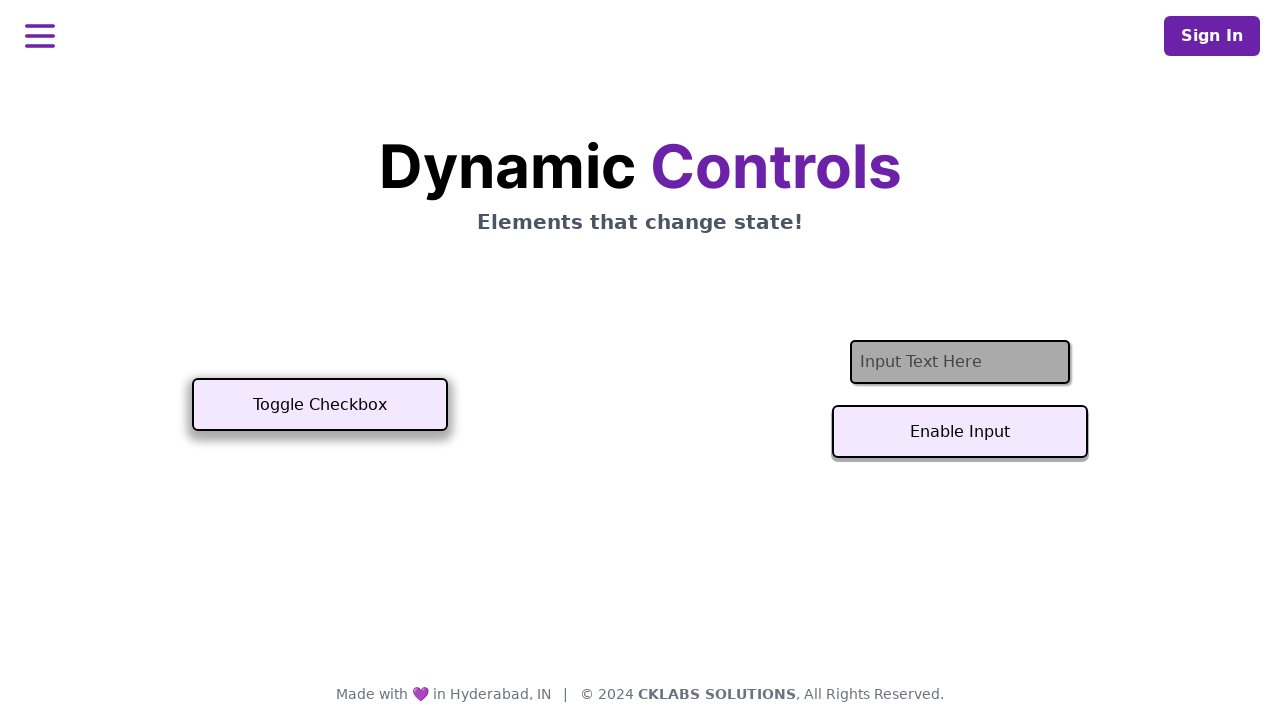

Verified checkbox is no longer visible: True
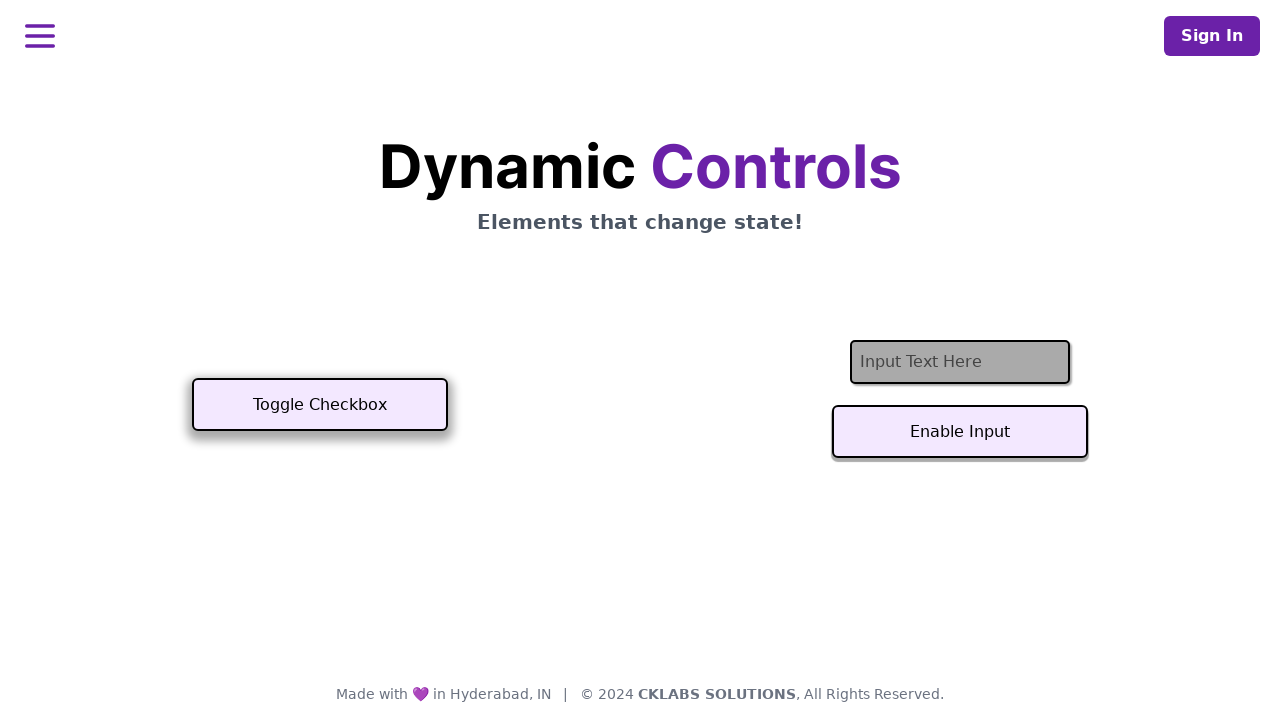

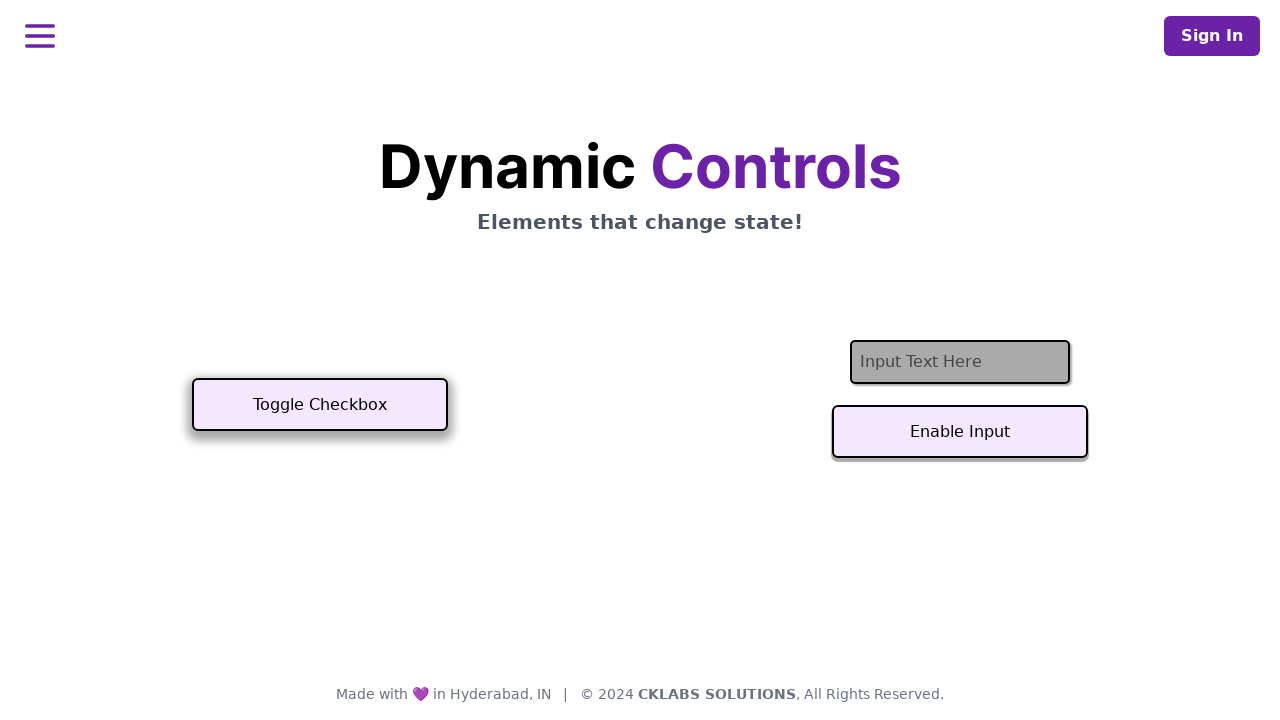